Tests a flight booking form by selecting origin (DEL) and destination (MAA) airports from dropdowns, selecting a date, enabling senior citizen discount, adding passengers (5 adults), and clicking search.

Starting URL: https://rahulshettyacademy.com/dropdownsPractise/

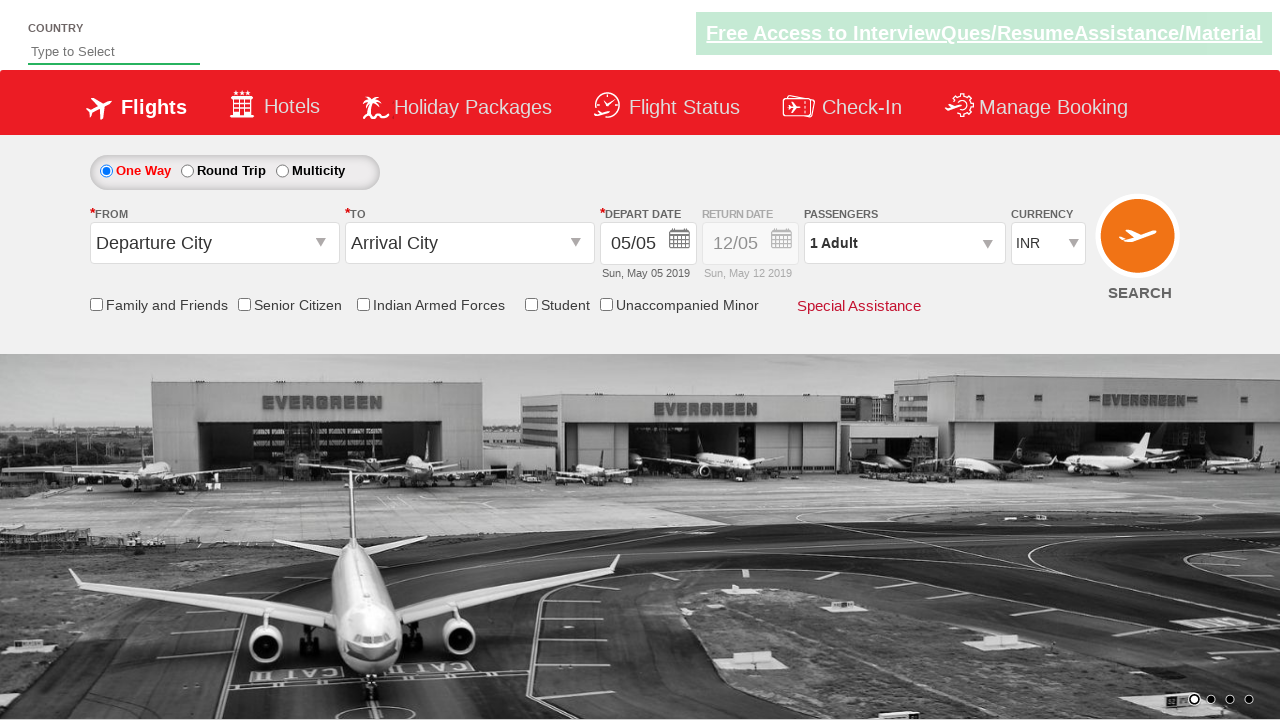

Clicked on origin station dropdown at (214, 243) on #ctl00_mainContent_ddl_originStation1_CTXT
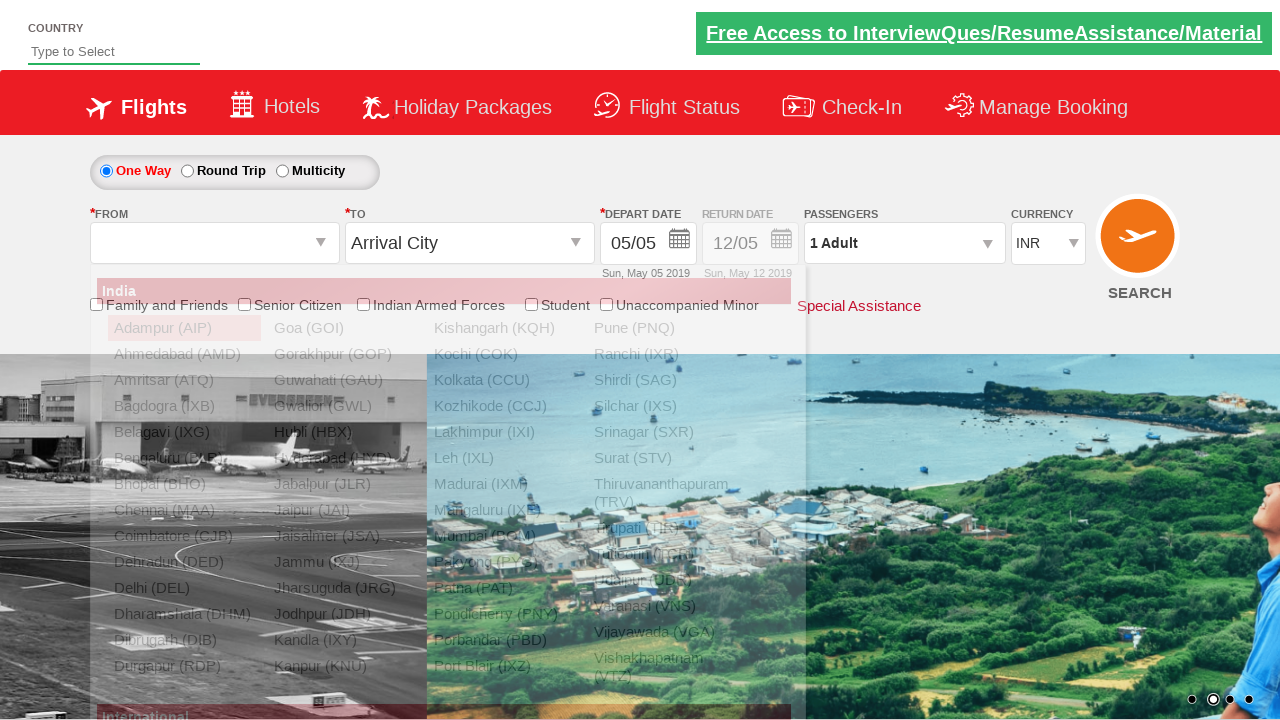

Selected Delhi (DEL) as origin airport at (184, 588) on xpath=//a[@value='DEL']
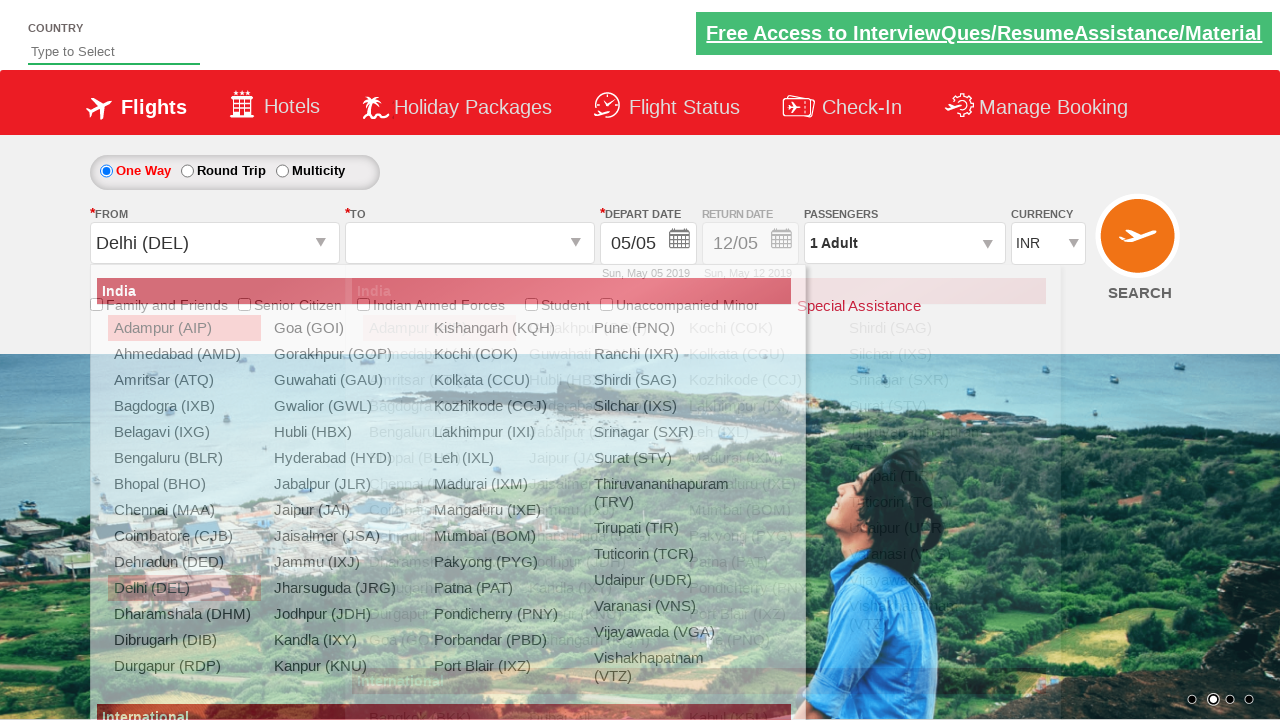

Waited for destination dropdown to be ready
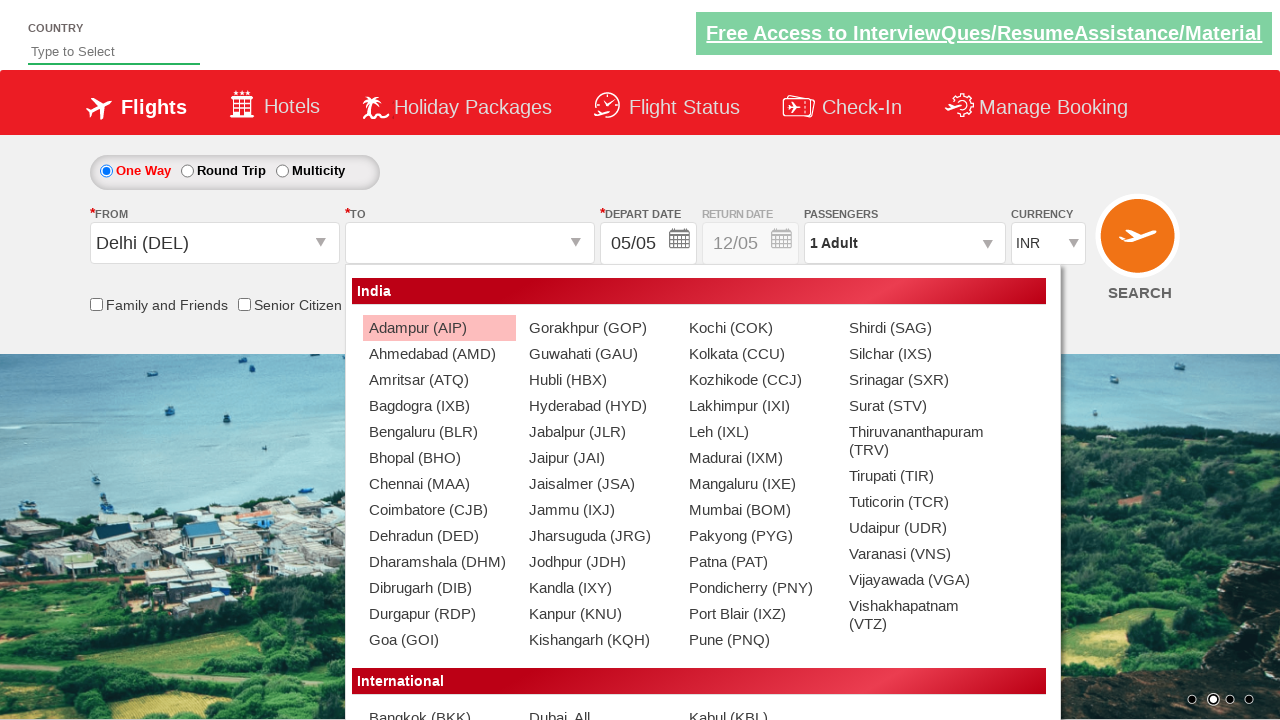

Selected Chennai (MAA) as destination airport at (439, 484) on xpath=//div[@id='ctl00_mainContent_ddl_destinationStation1_CTNR'] //a[@value='MA
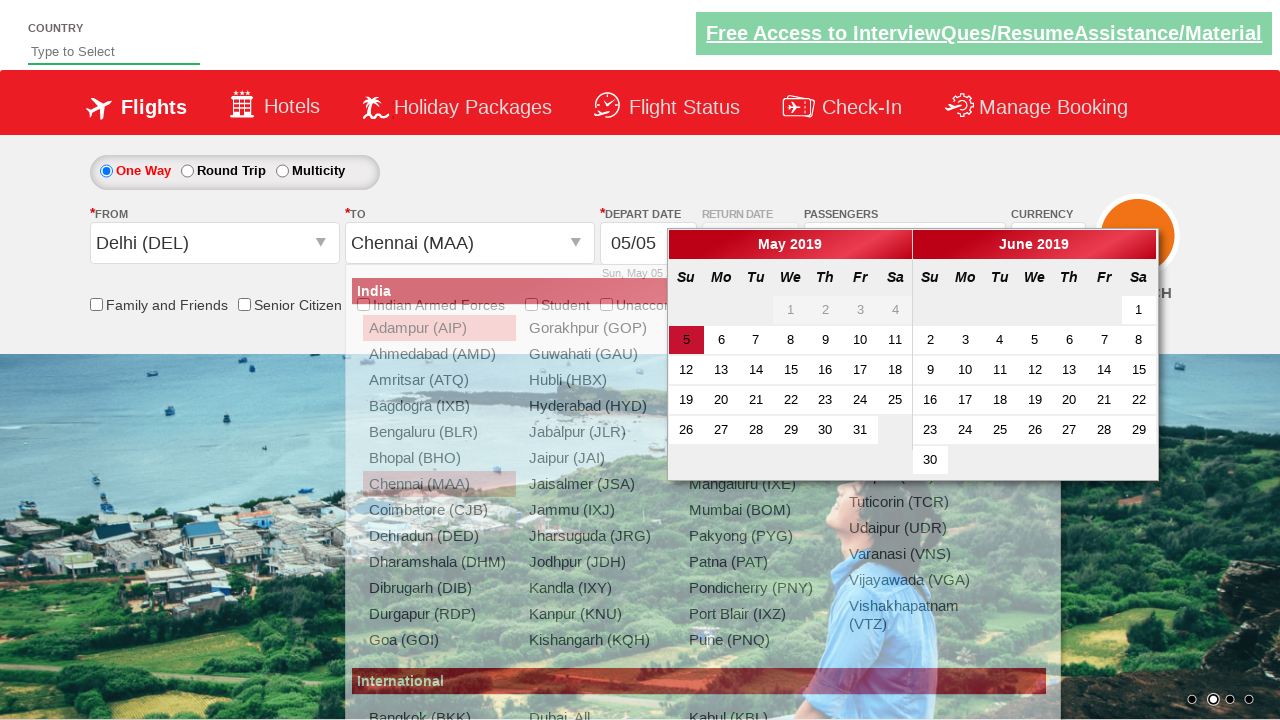

Selected current date in datepicker at (686, 340) on .ui-datepicker-week-end.ui-datepicker-current-day
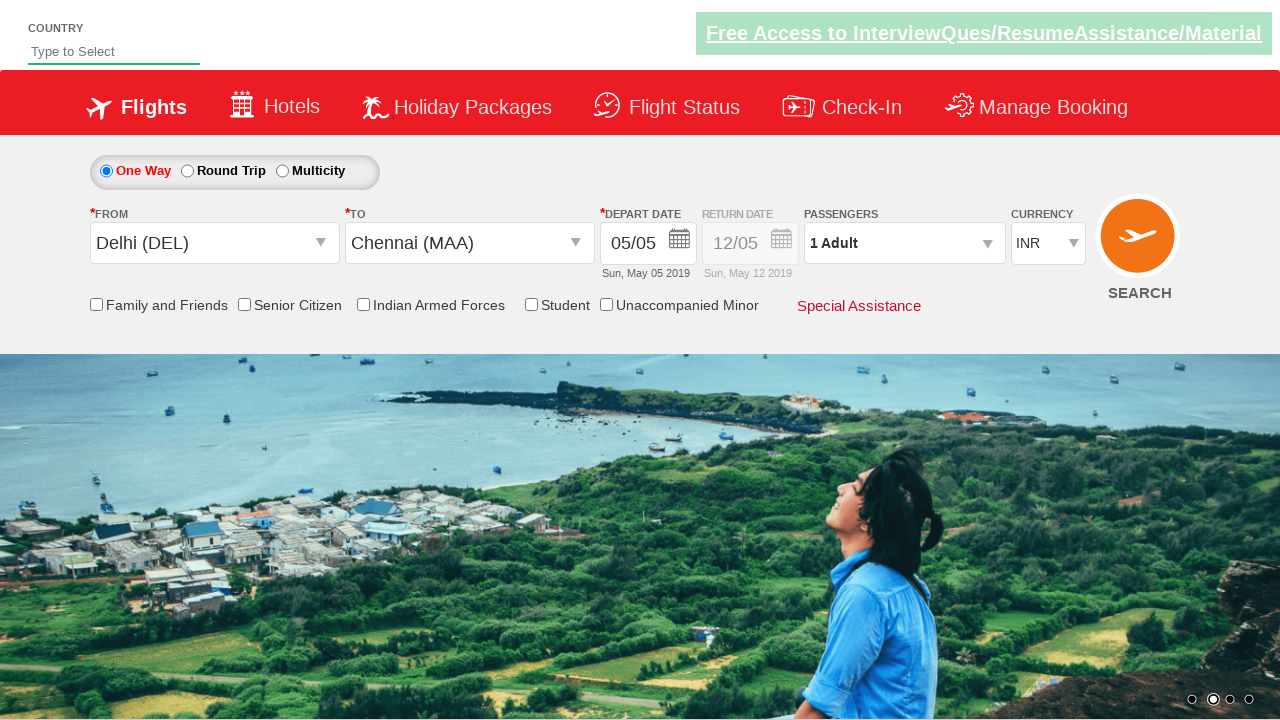

Retrieved return date section style attribute
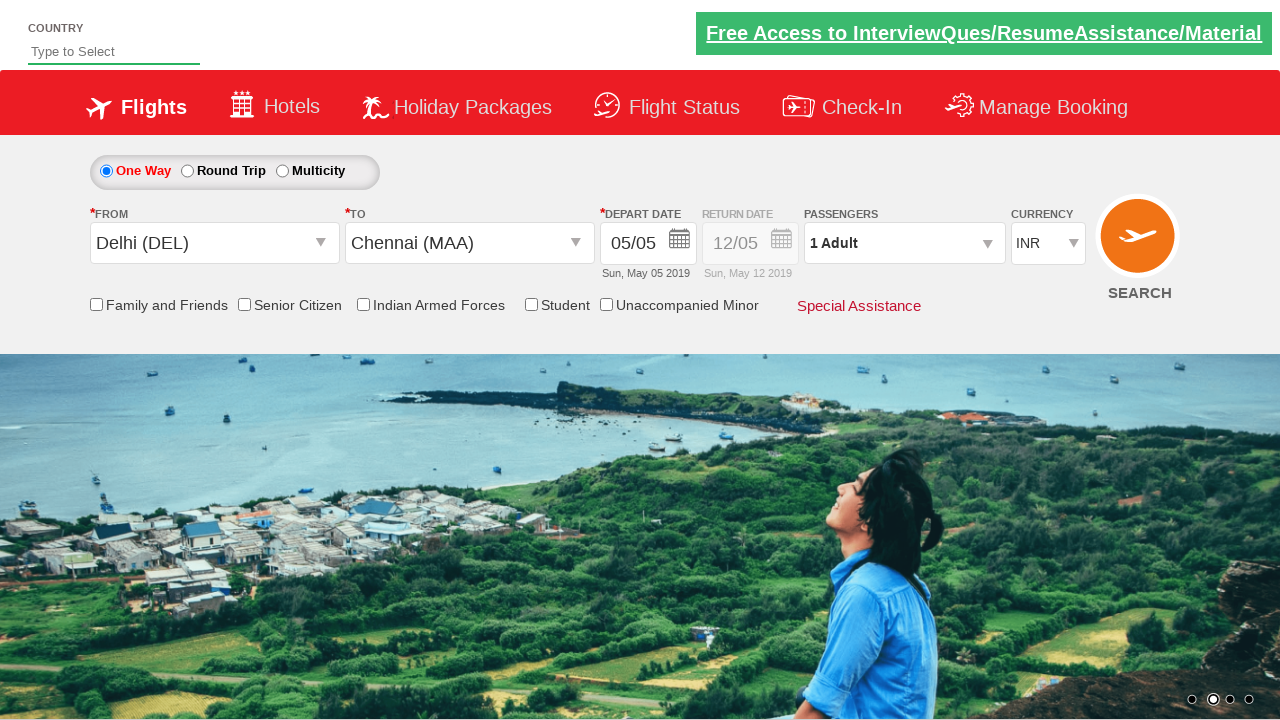

Enabled senior citizen discount checkbox at (244, 304) on input[id*='SeniorCitizenDiscount']
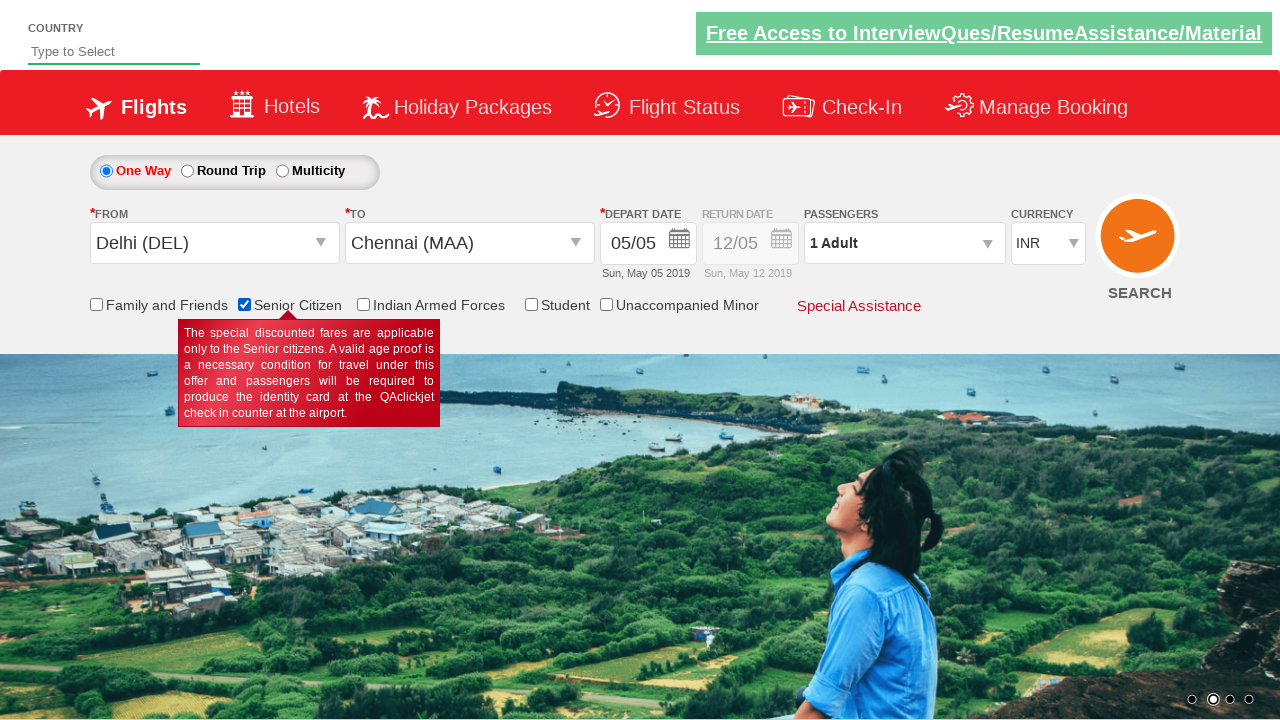

Clicked on passenger info dropdown at (904, 243) on #divpaxinfo
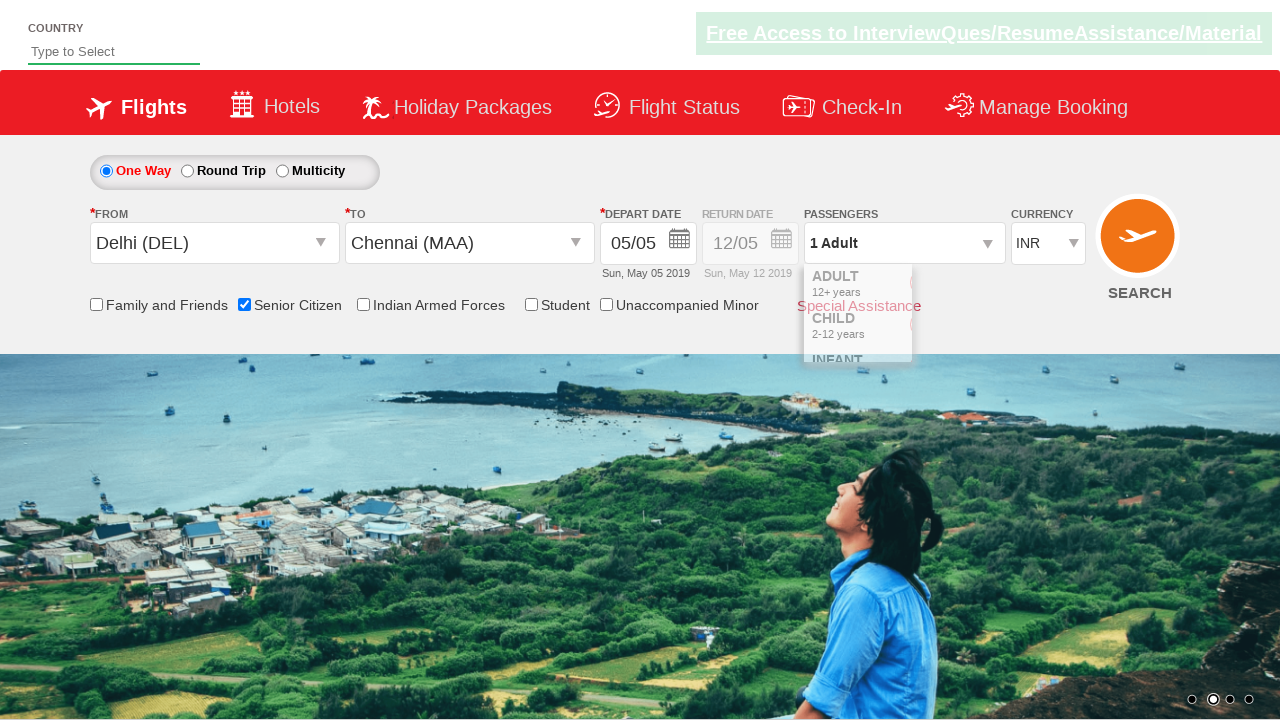

Waited for passenger options panel to appear
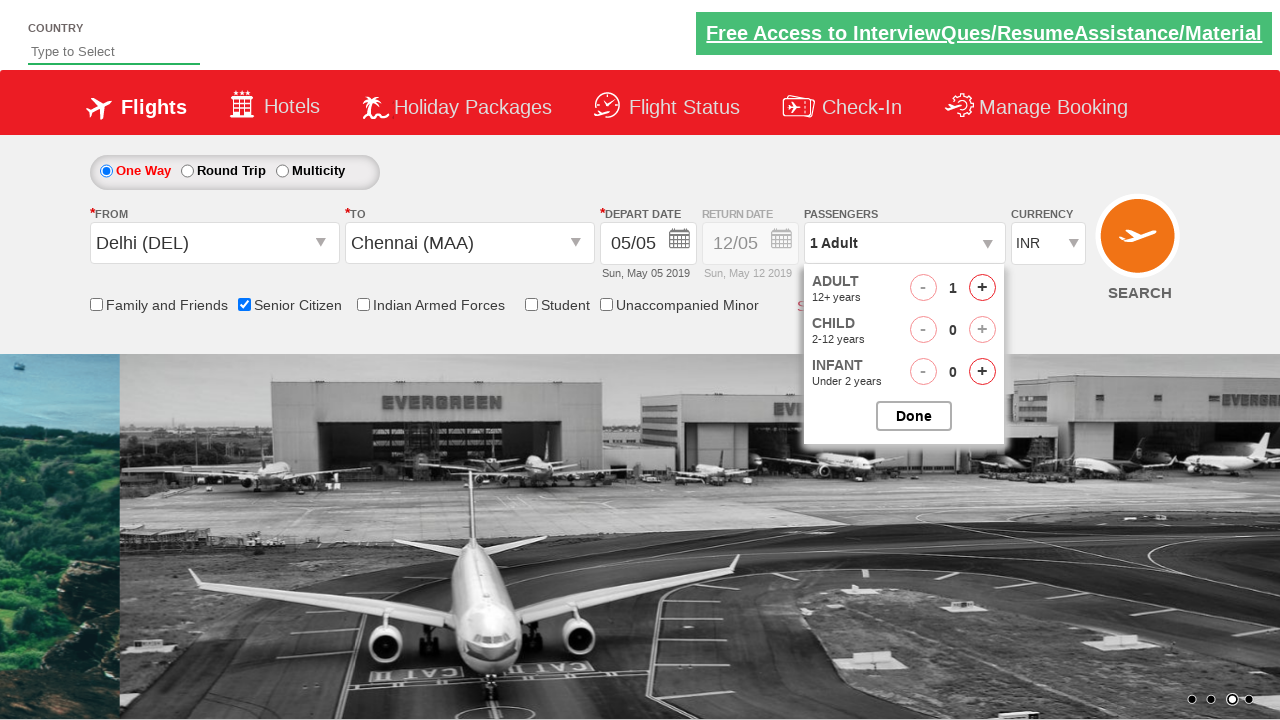

Incremented adult passenger count (iteration 1 of 4) at (982, 288) on #hrefIncAdt
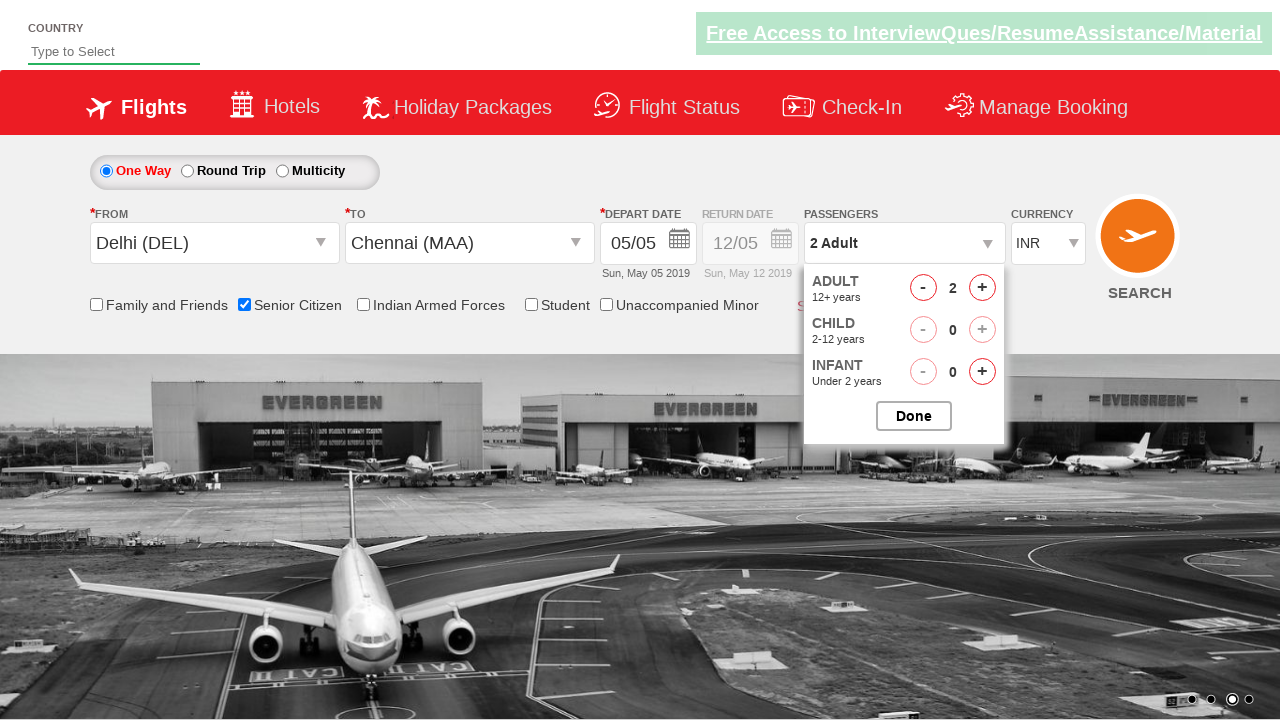

Incremented adult passenger count (iteration 2 of 4) at (982, 288) on #hrefIncAdt
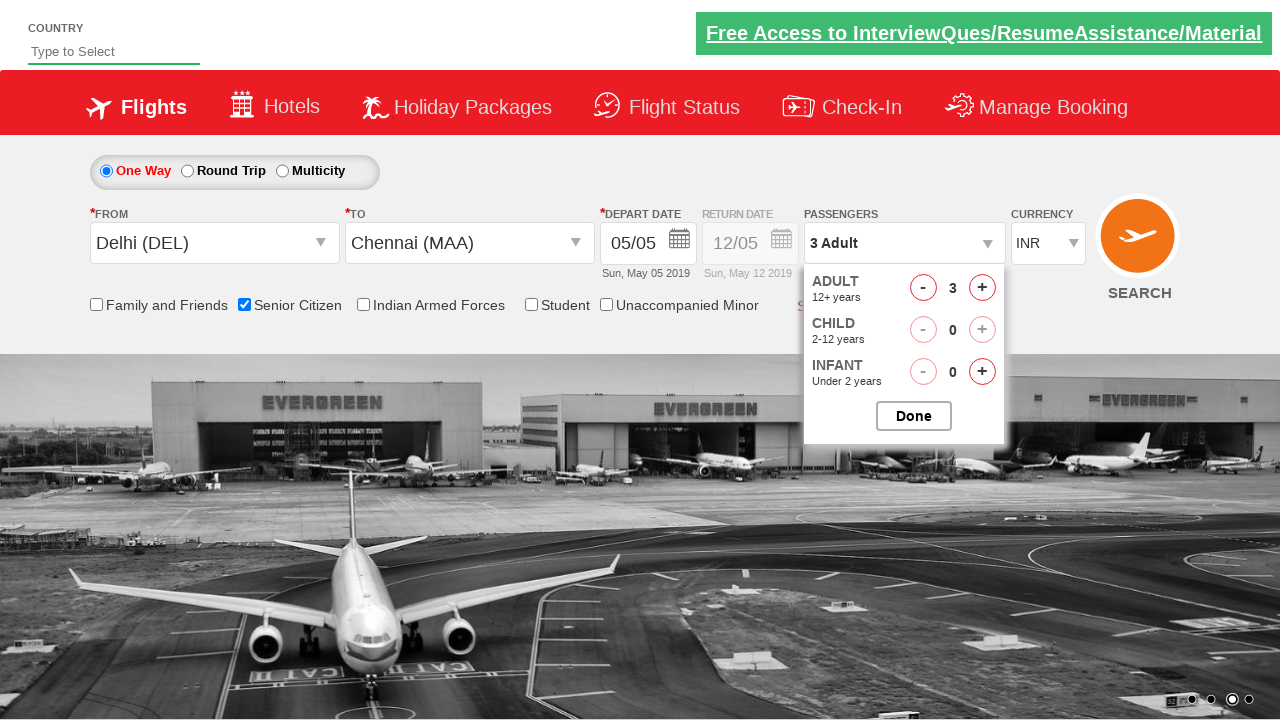

Incremented adult passenger count (iteration 3 of 4) at (982, 288) on #hrefIncAdt
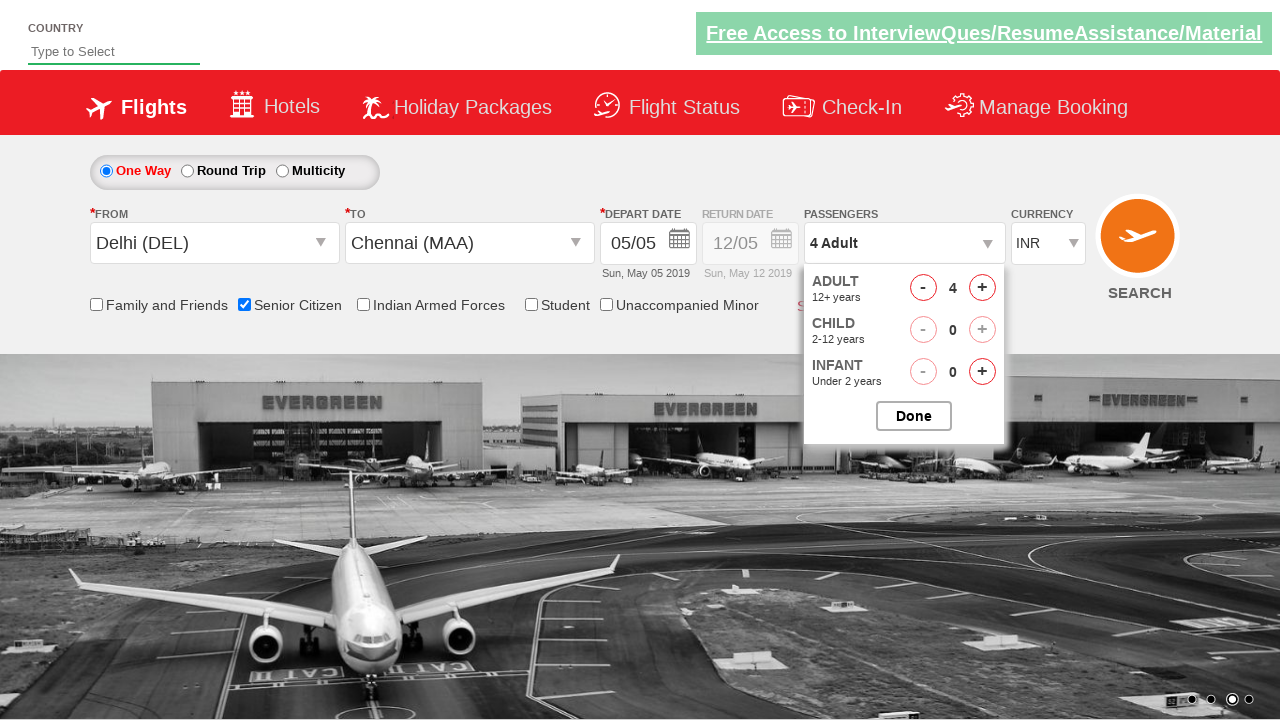

Incremented adult passenger count (iteration 4 of 4) at (982, 288) on #hrefIncAdt
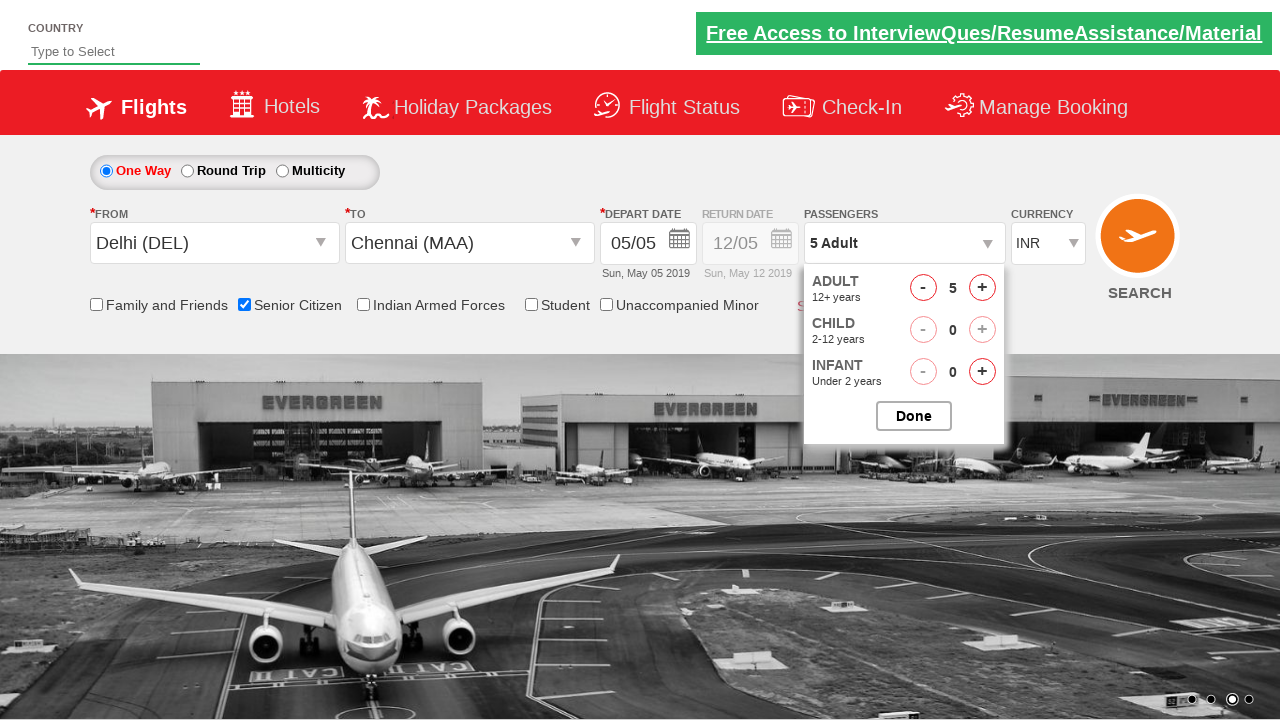

Closed passenger options panel at (914, 416) on #btnclosepaxoption
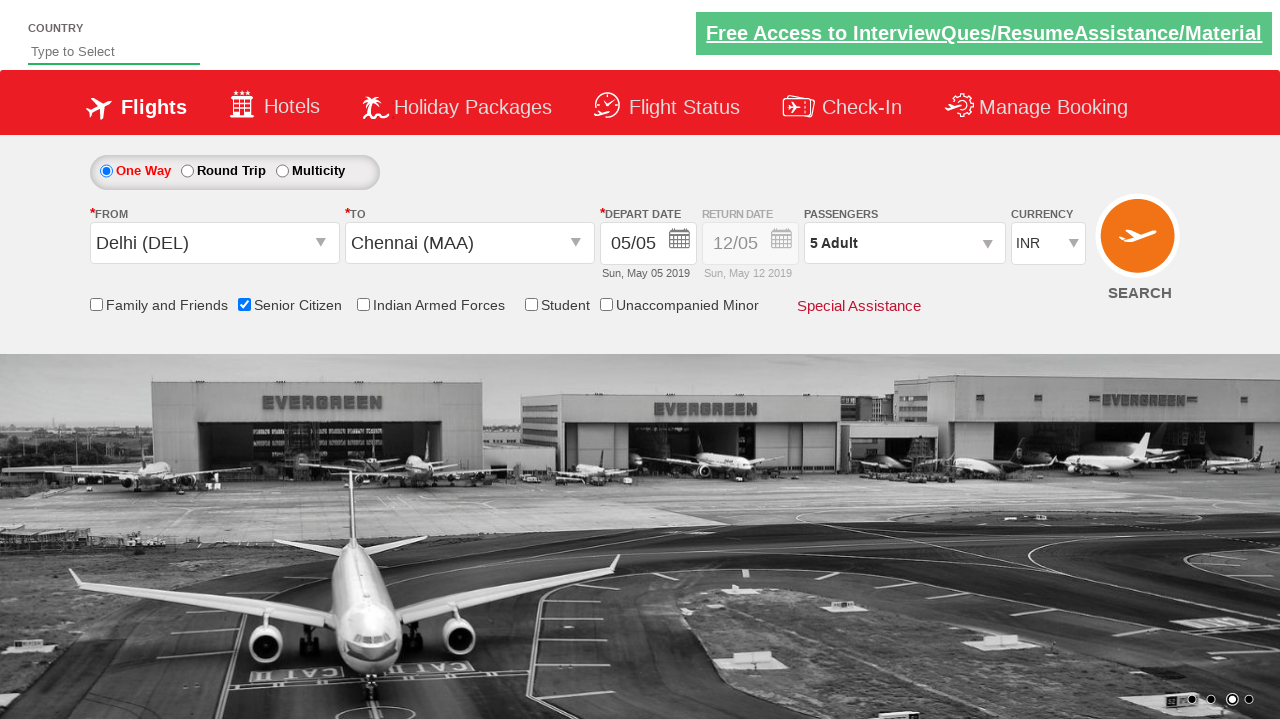

Retrieved passenger info text to verify count
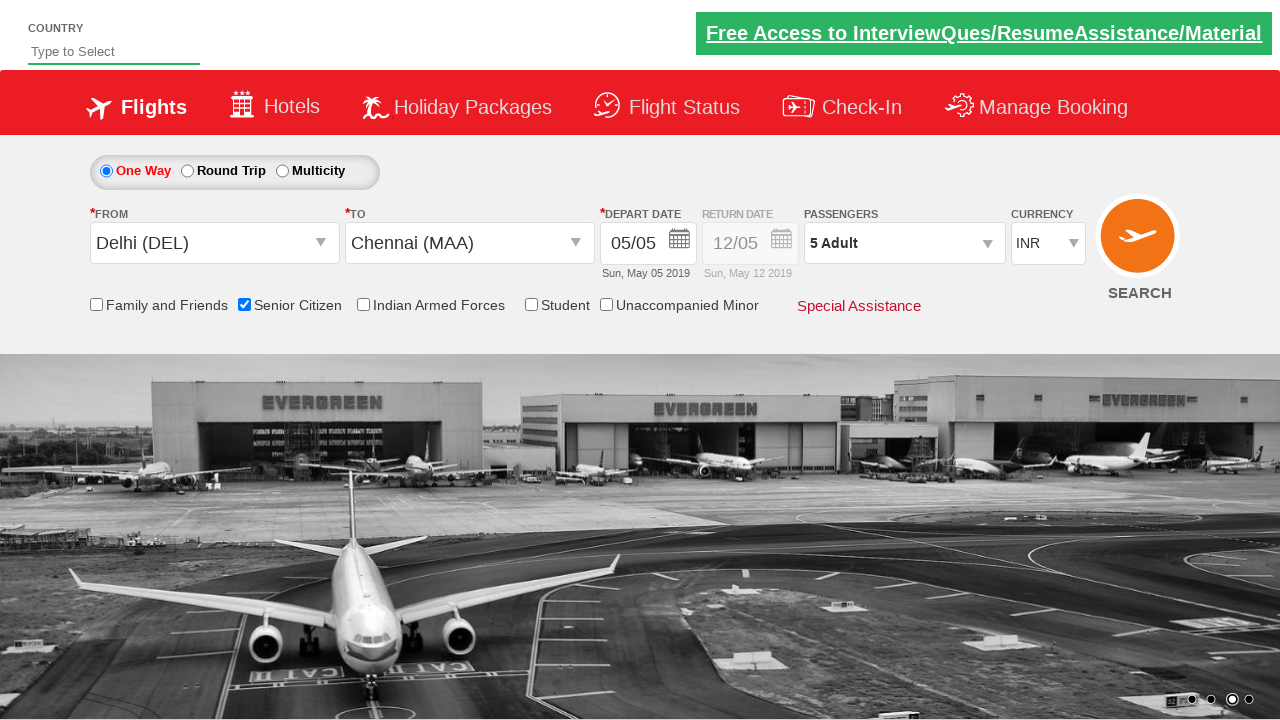

Verified passenger count displays '5 Adult'
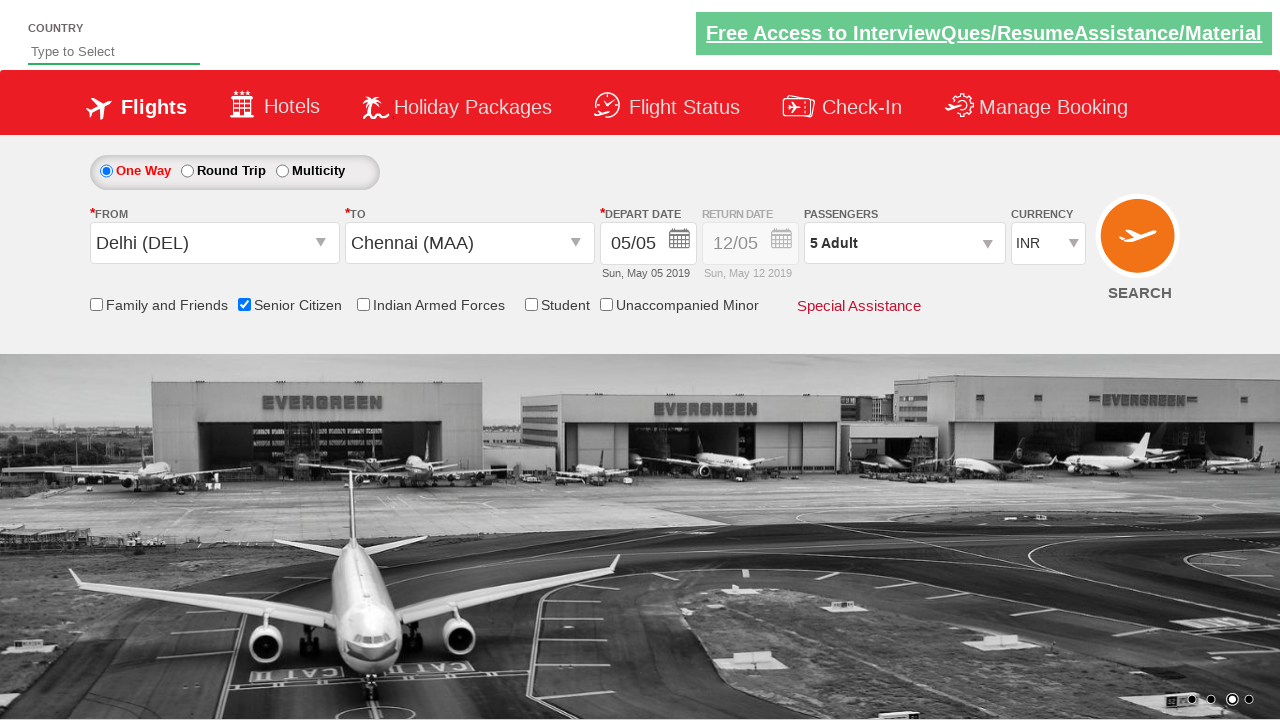

Clicked Search button to submit flight booking form at (1140, 245) on input[value='Search']
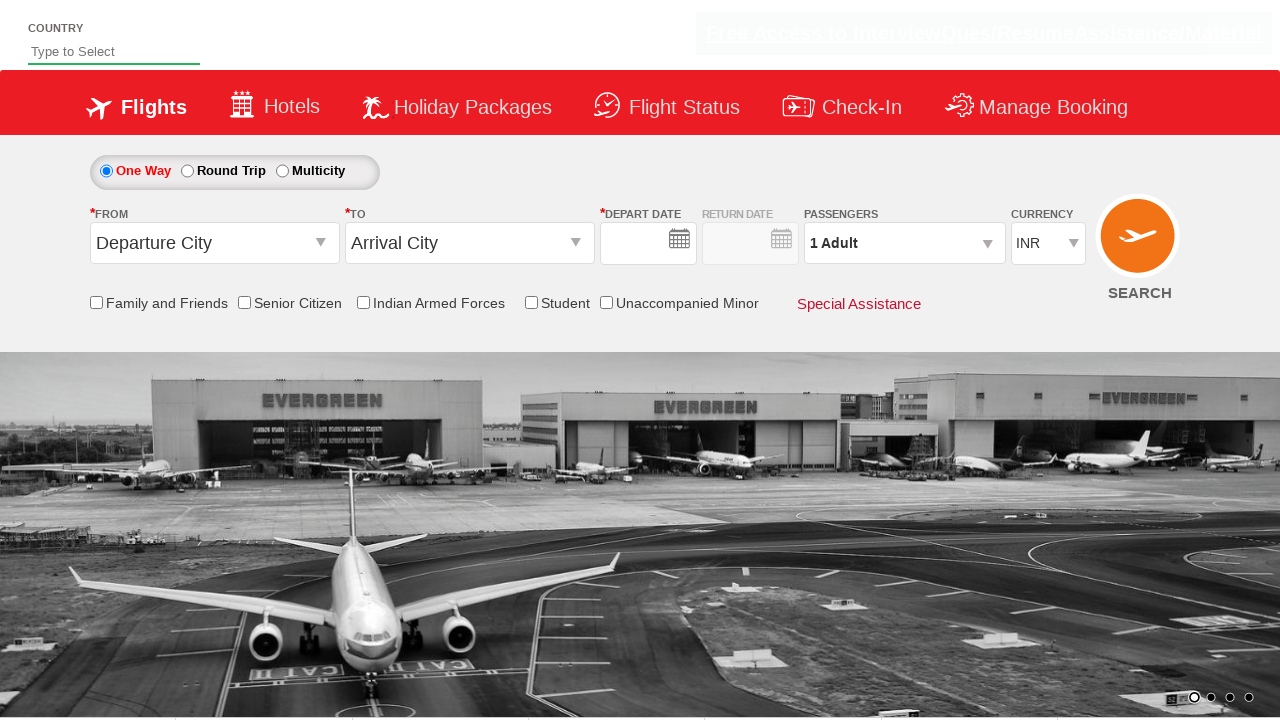

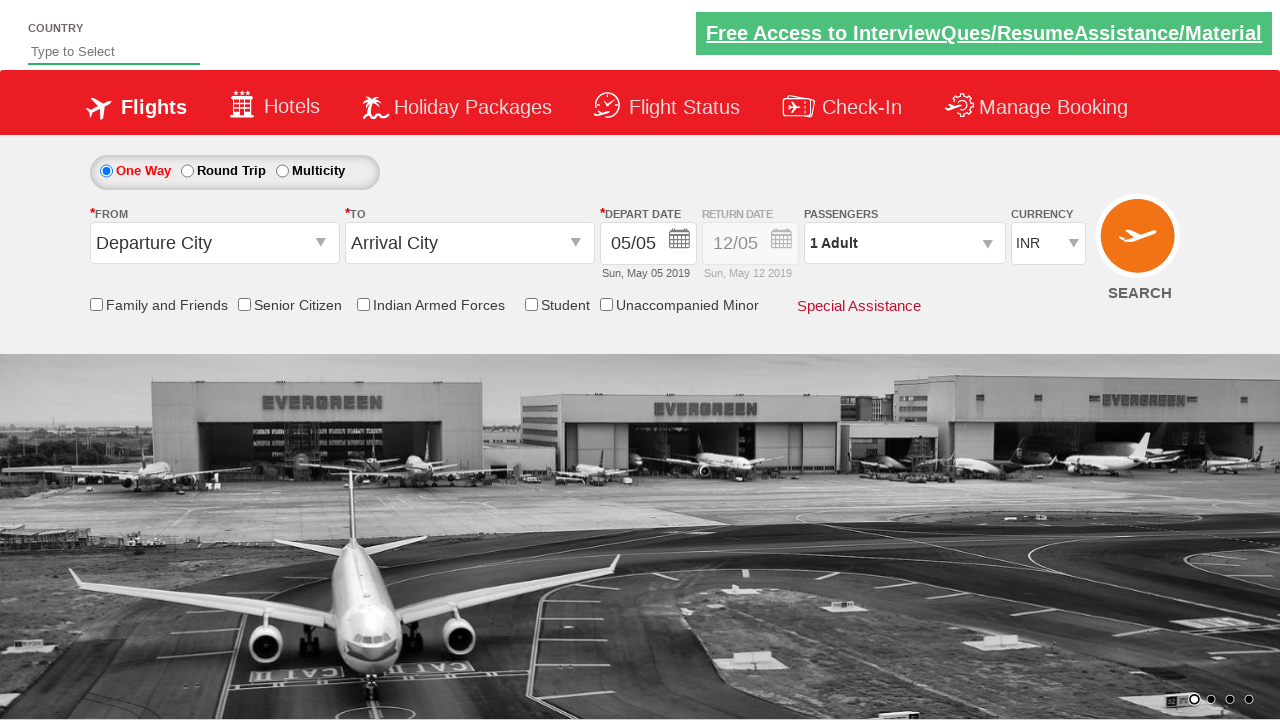